Tests web table by verifying the table loads and contains course data rows

Starting URL: https://rahulshettyacademy.com/AutomationPractice/

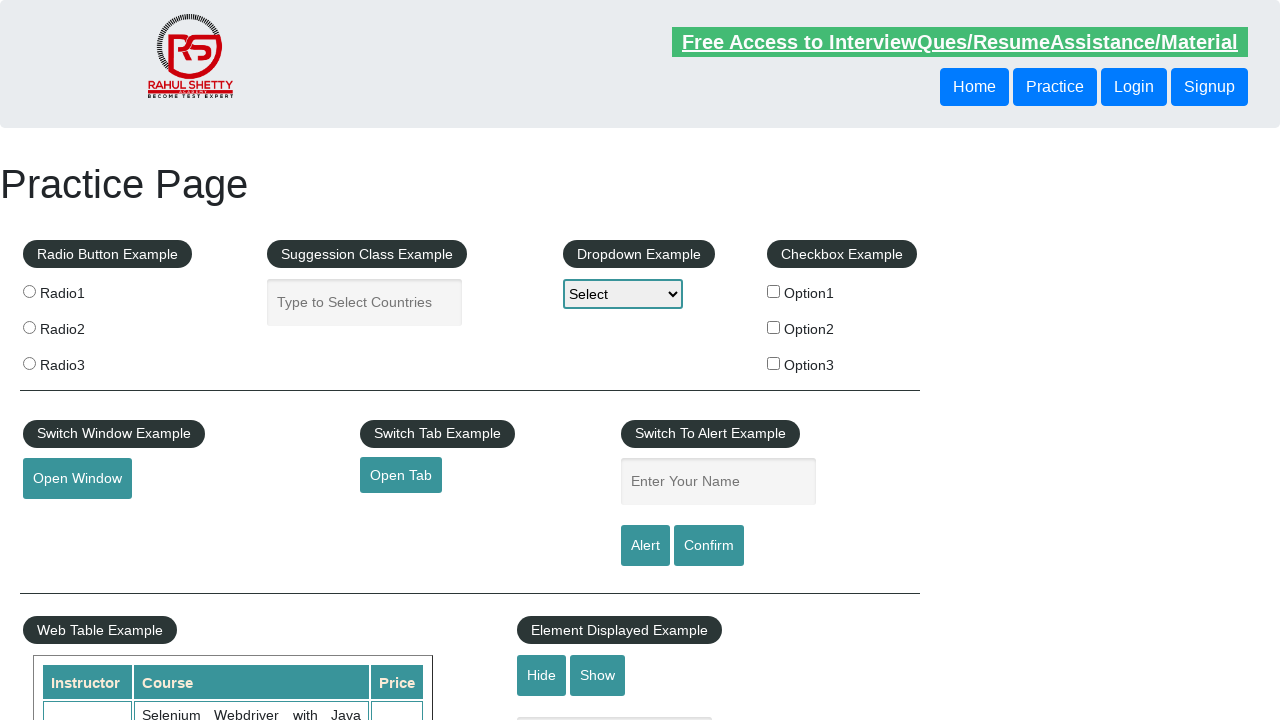

Waited for courses table to load
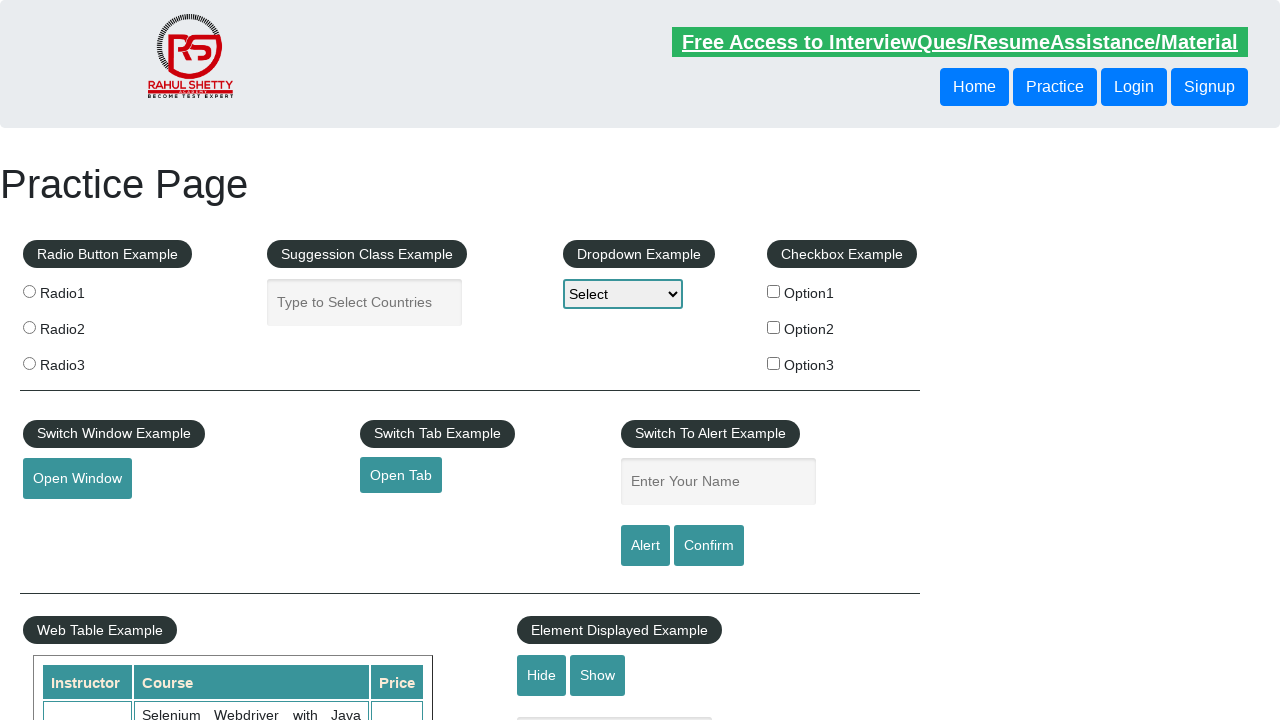

Counted table rows: 11 rows found
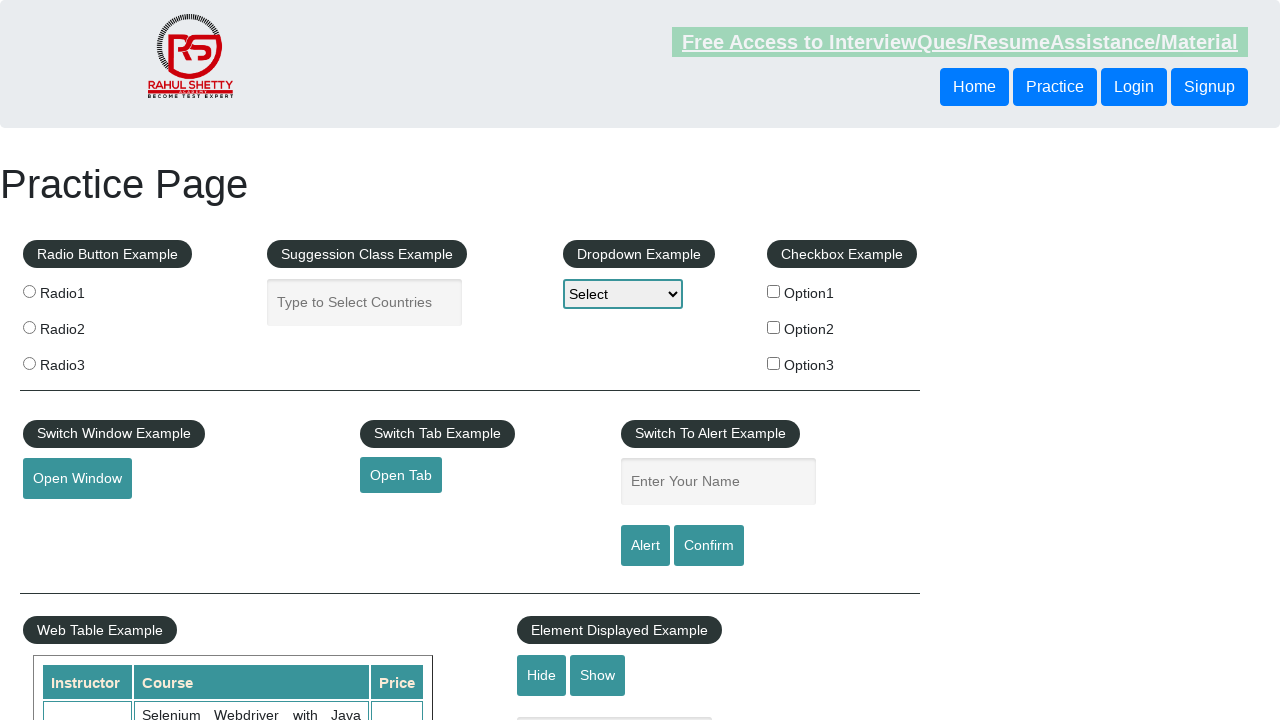

Asserted that table contains data rows (more than 1 row)
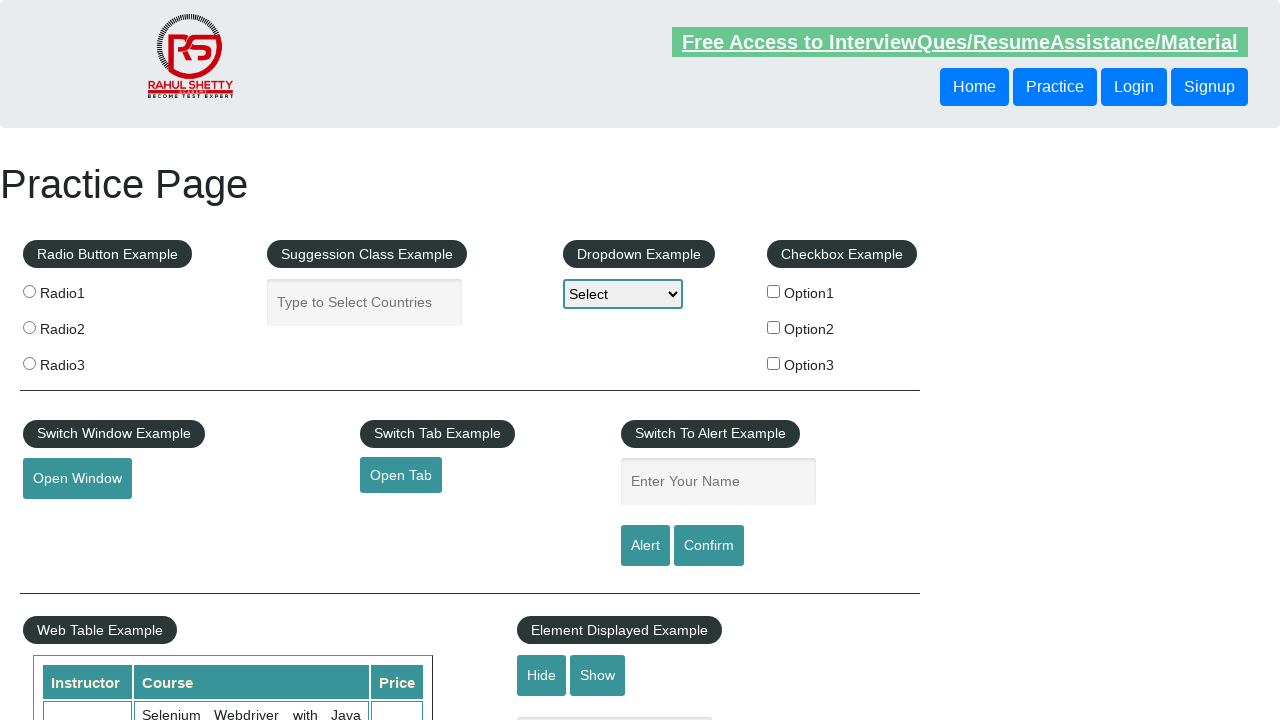

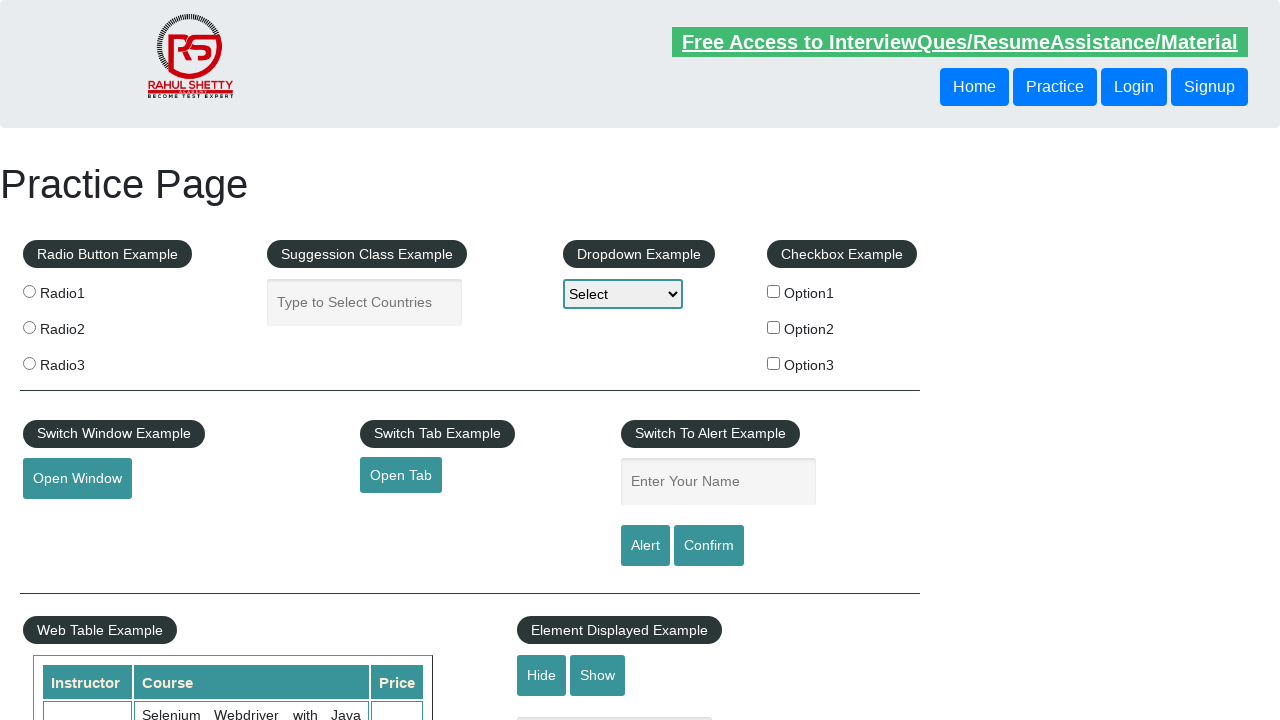